Navigates to Eventbrite search results for tech events in London, waits for event listings to load, and scrolls through the results page to load more content.

Starting URL: https://www.eventbrite.com/d/united-kingdom--london/tech/?q=tech

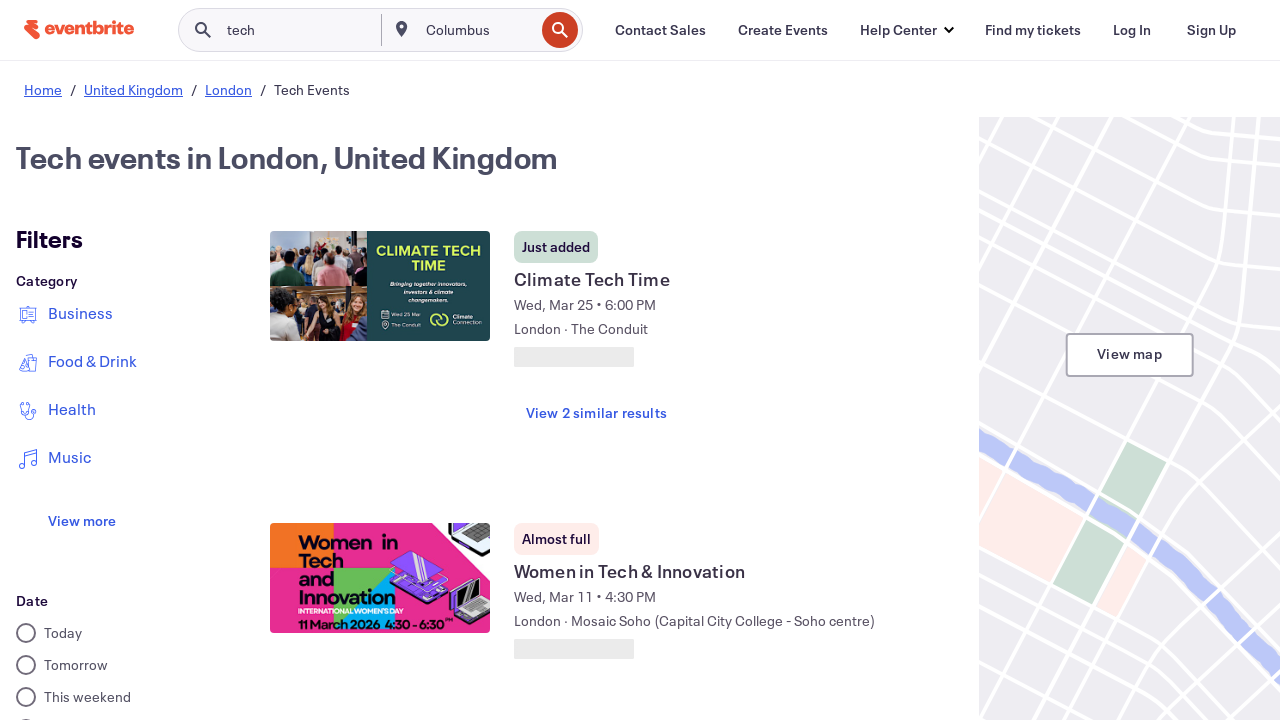

Waited for event listing container to load
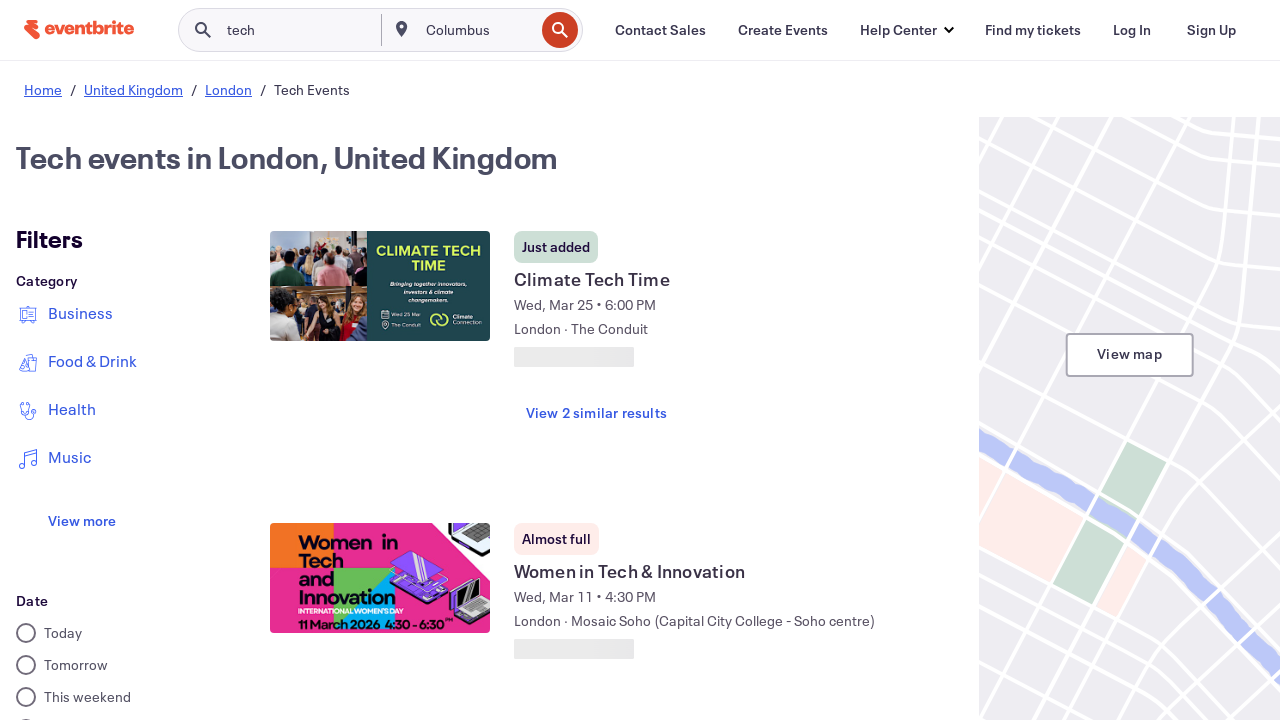

Waited 1 second for content to settle
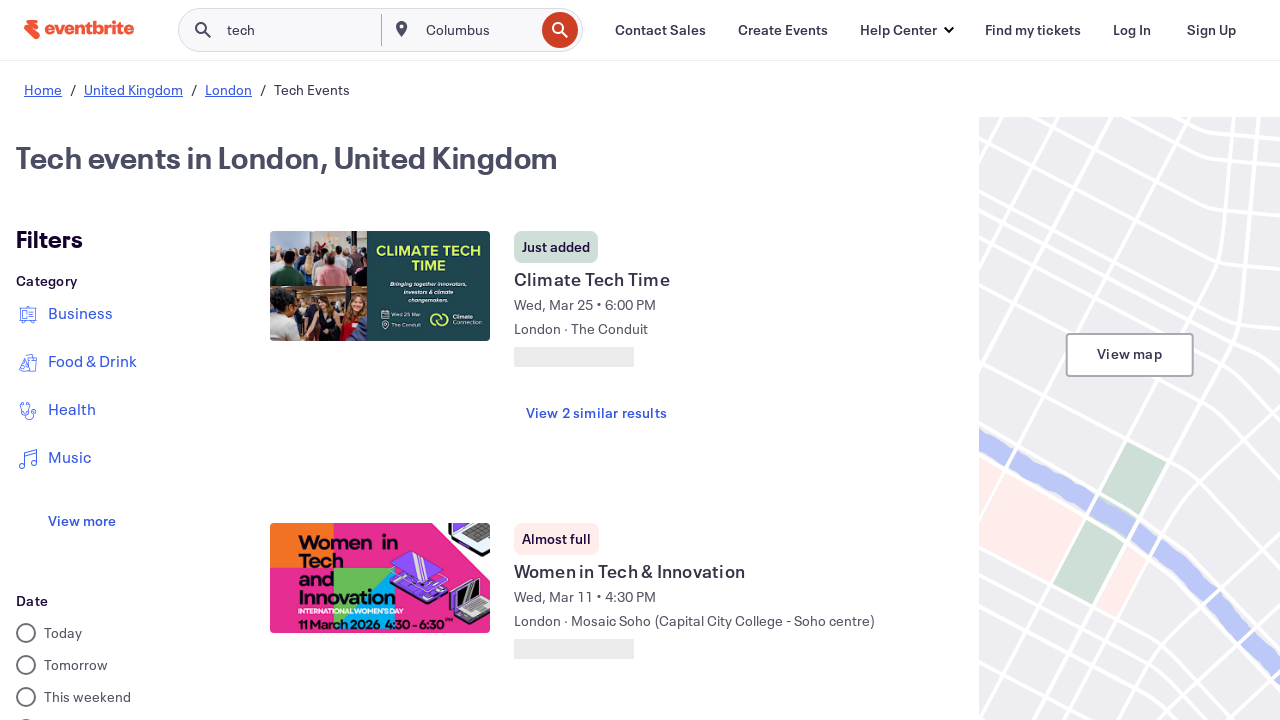

Scrolled down 800 pixels to load more events (scroll 1/2)
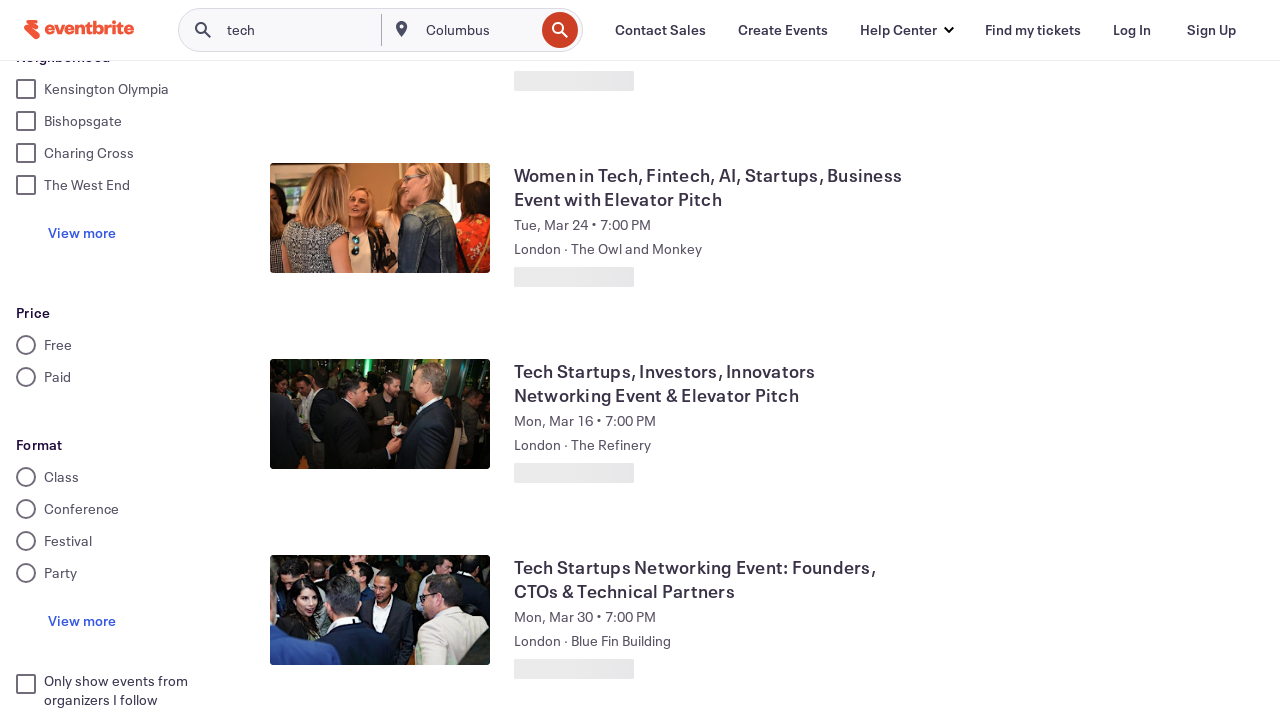

Waited 1 second for new content to load after first scroll
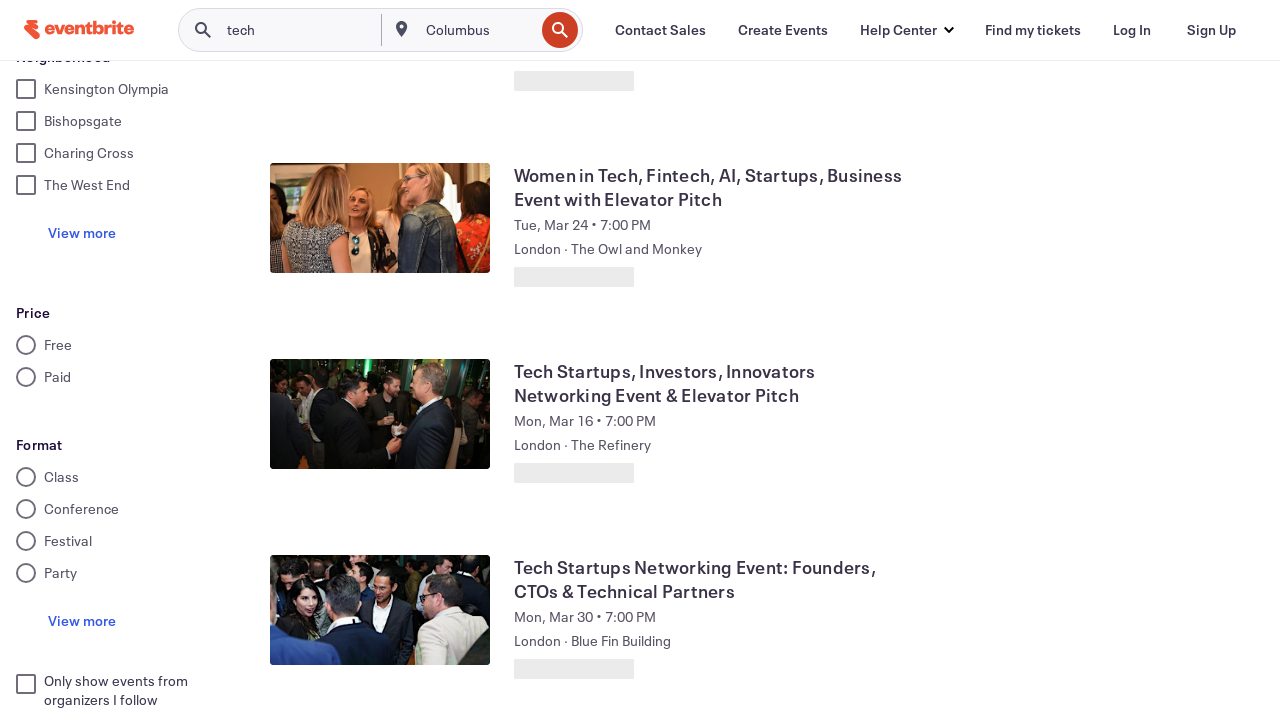

Scrolled down 800 pixels to load more events (scroll 2/2)
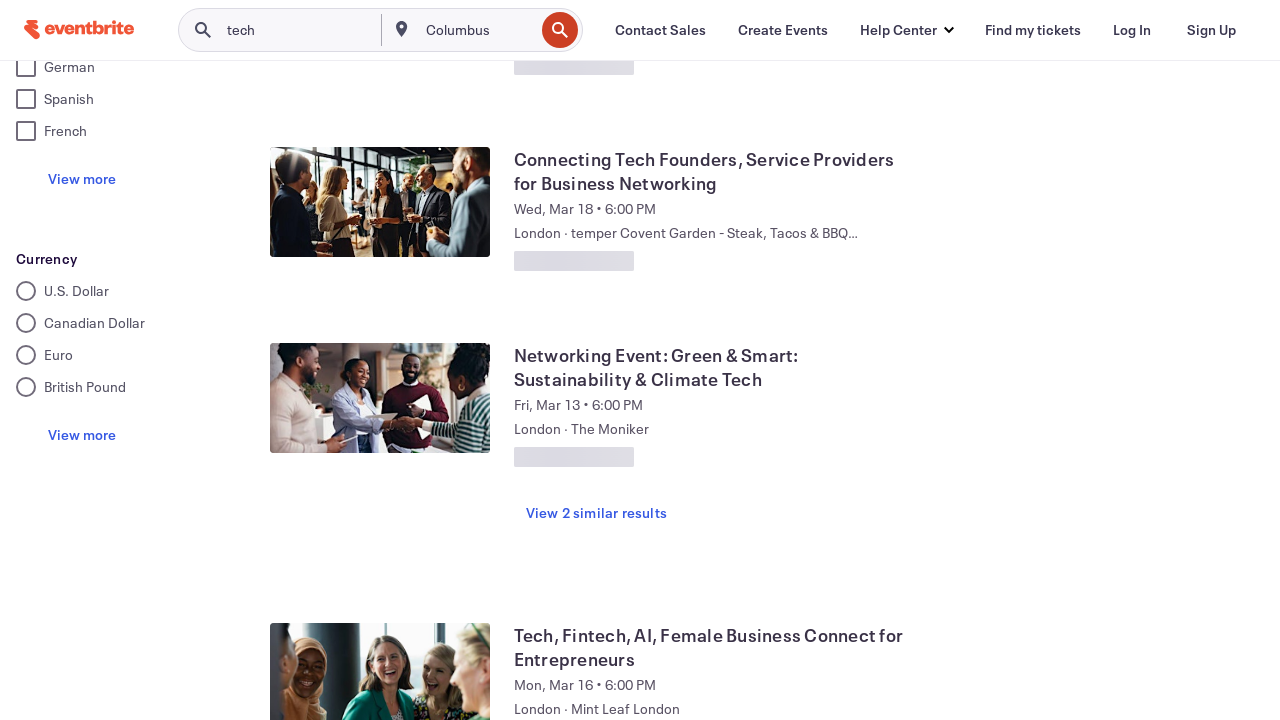

Waited 1 second for new content to load after second scroll
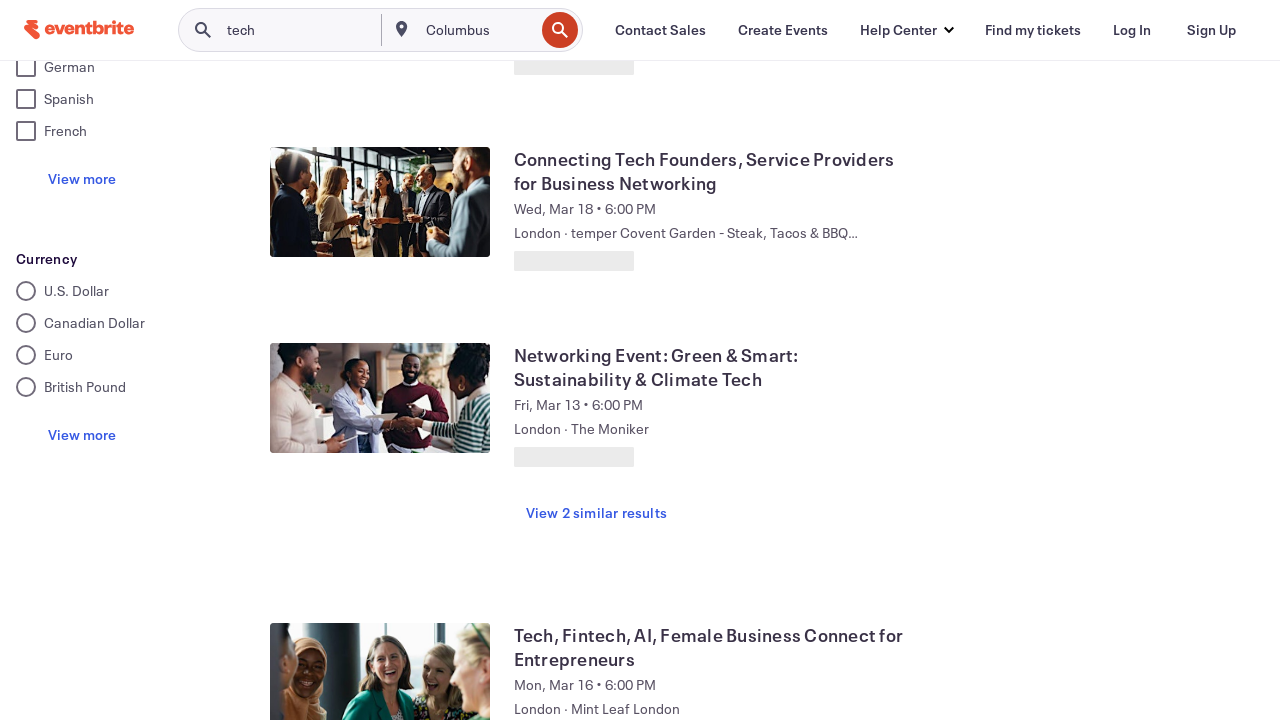

Verified event cards are present in the listing
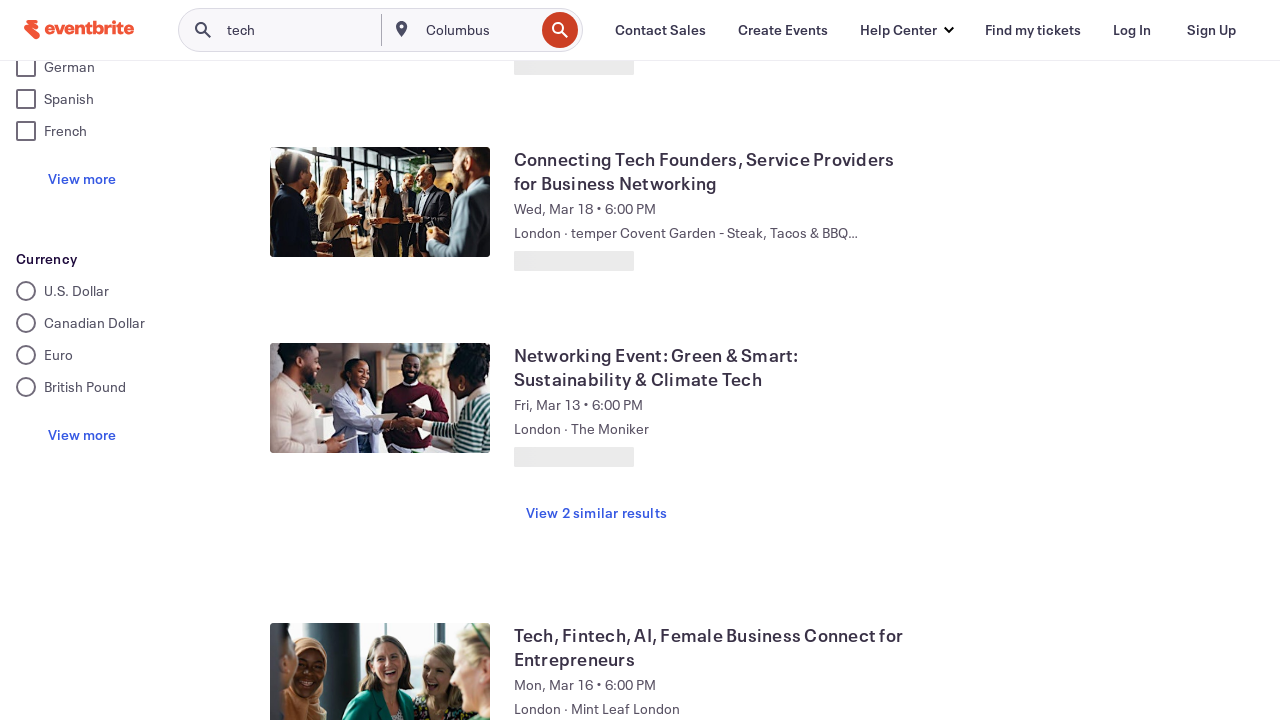

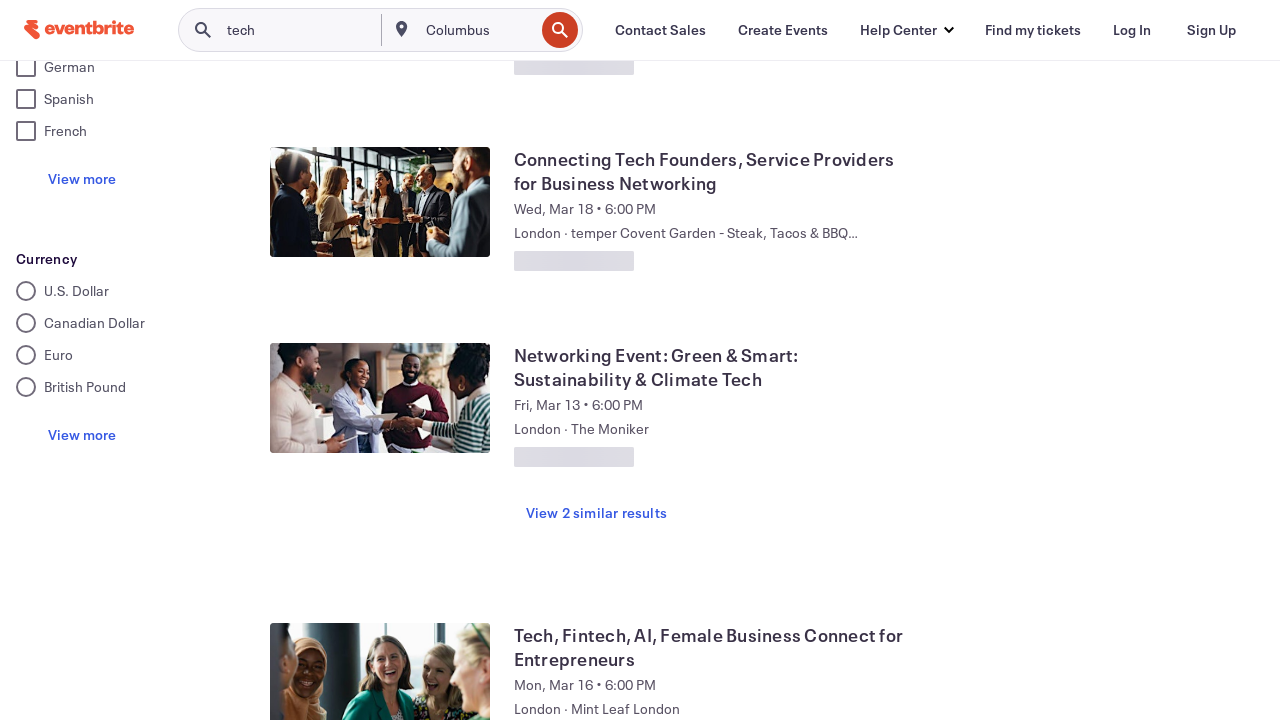